Navigates to OrangeHRM free trial page and waits for the first name field to be visible

Starting URL: https://www.orangehrm.com/30-day-free-trial/

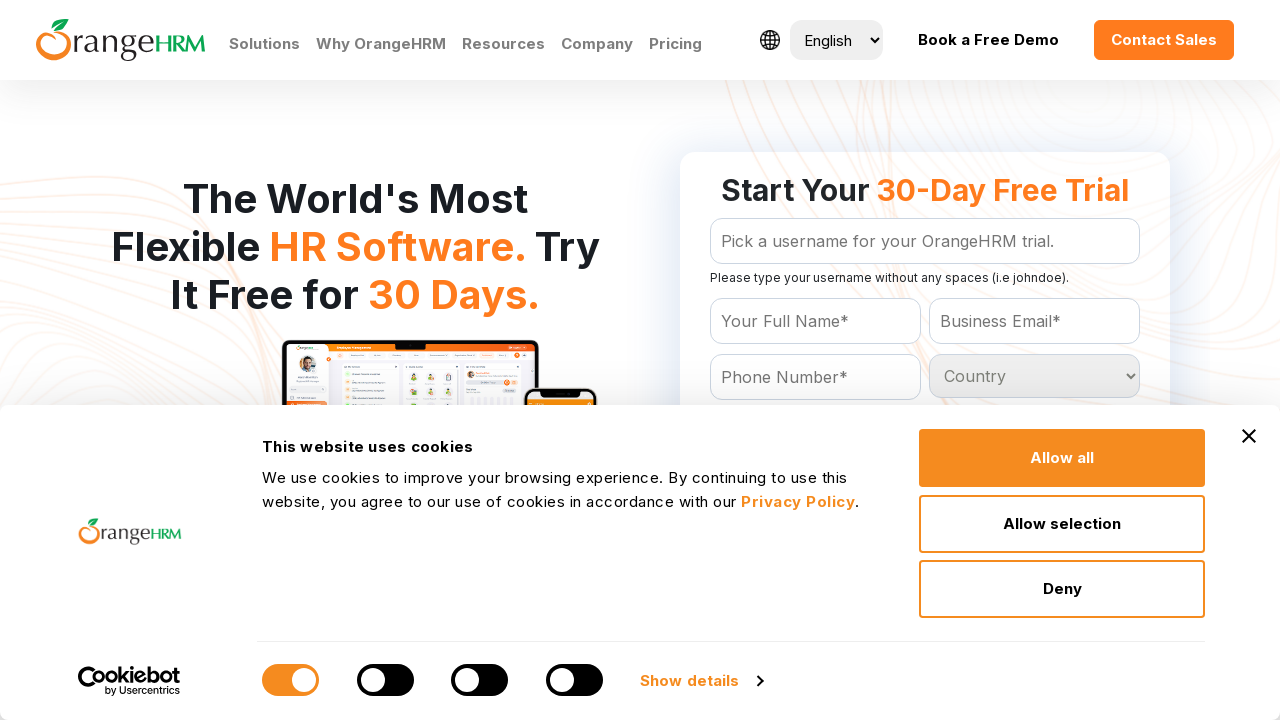

Navigated to OrangeHRM 30-day free trial page
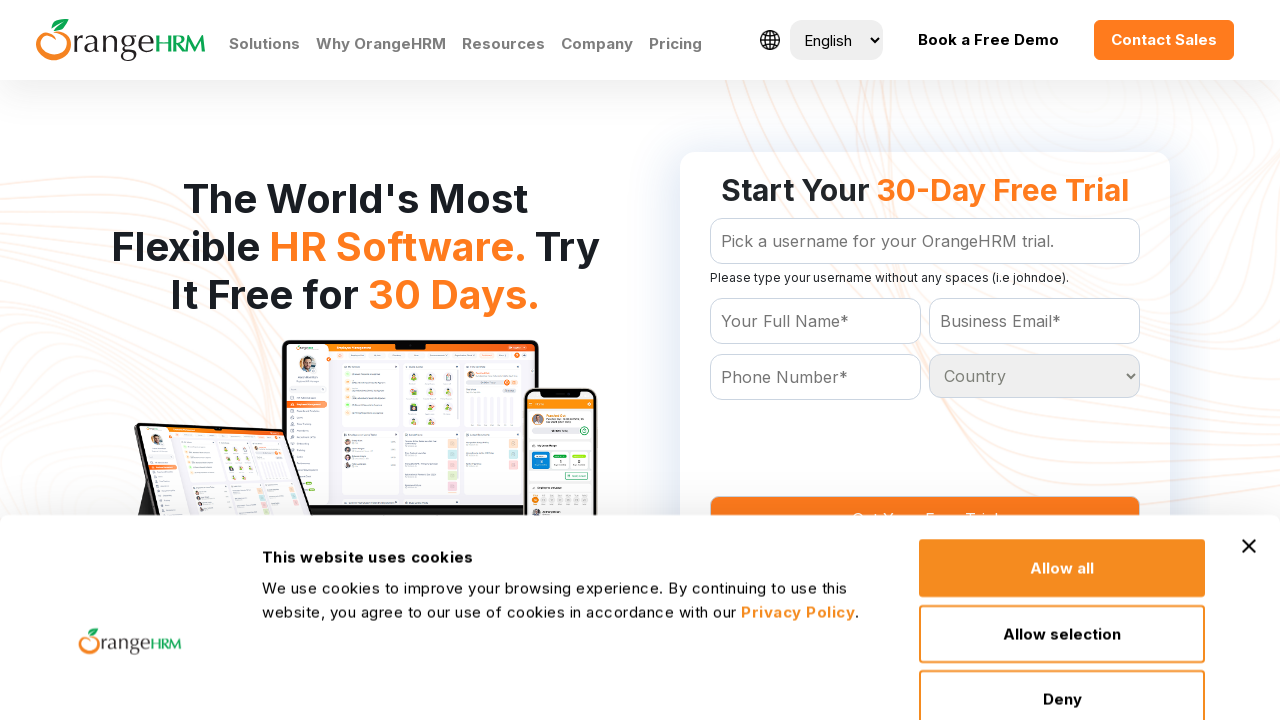

First name field became visible
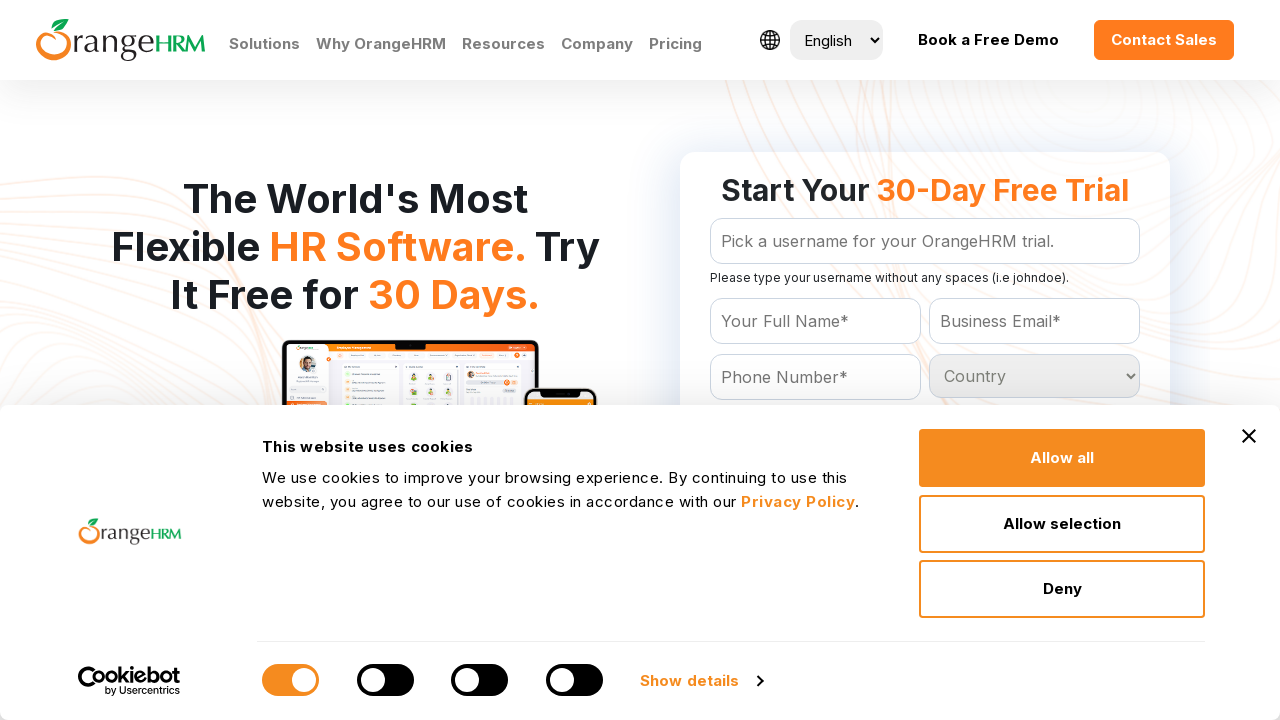

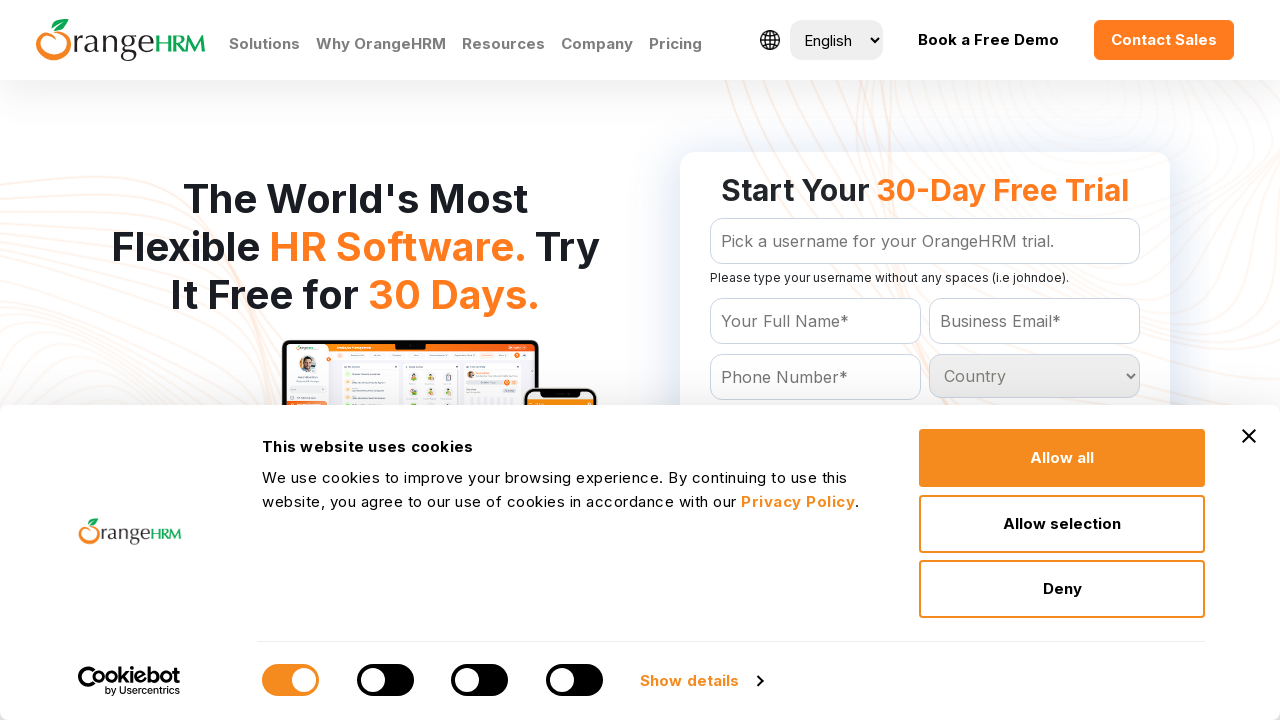